Tests selecting an option from the dropdown by its value attribute and verifies the selection

Starting URL: https://the-internet.herokuapp.com/dropdown

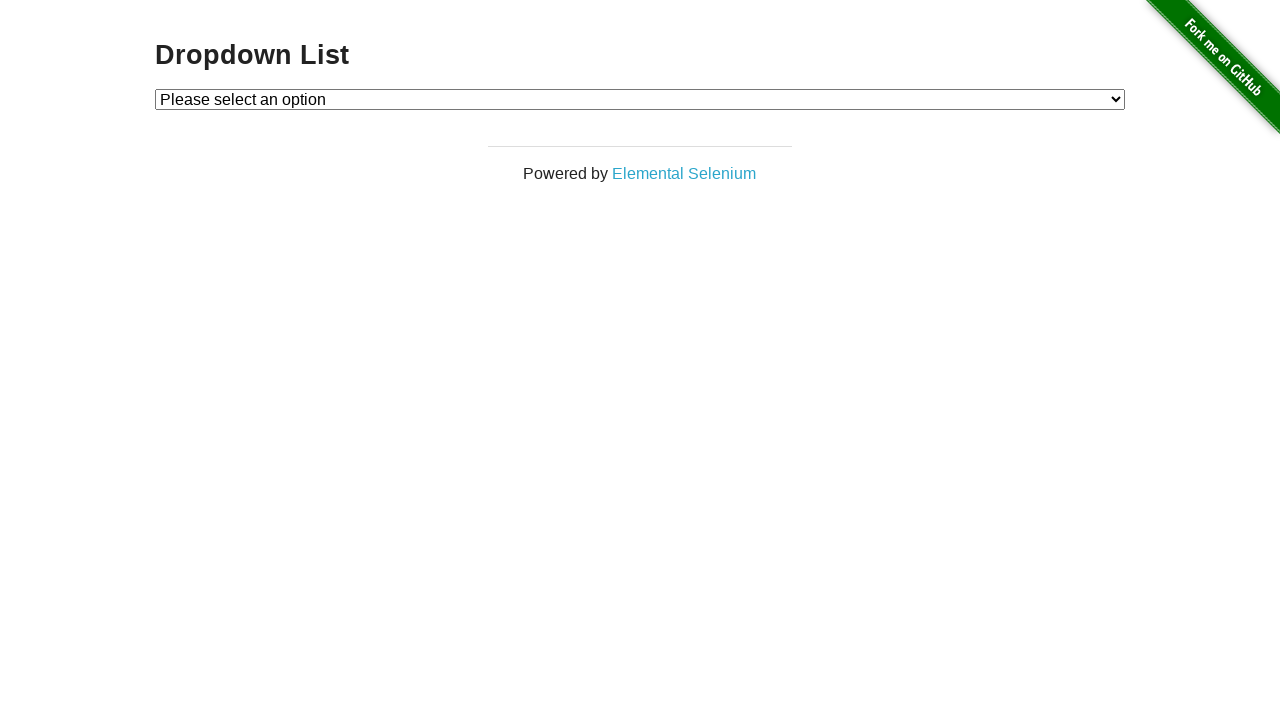

Navigated to dropdown page
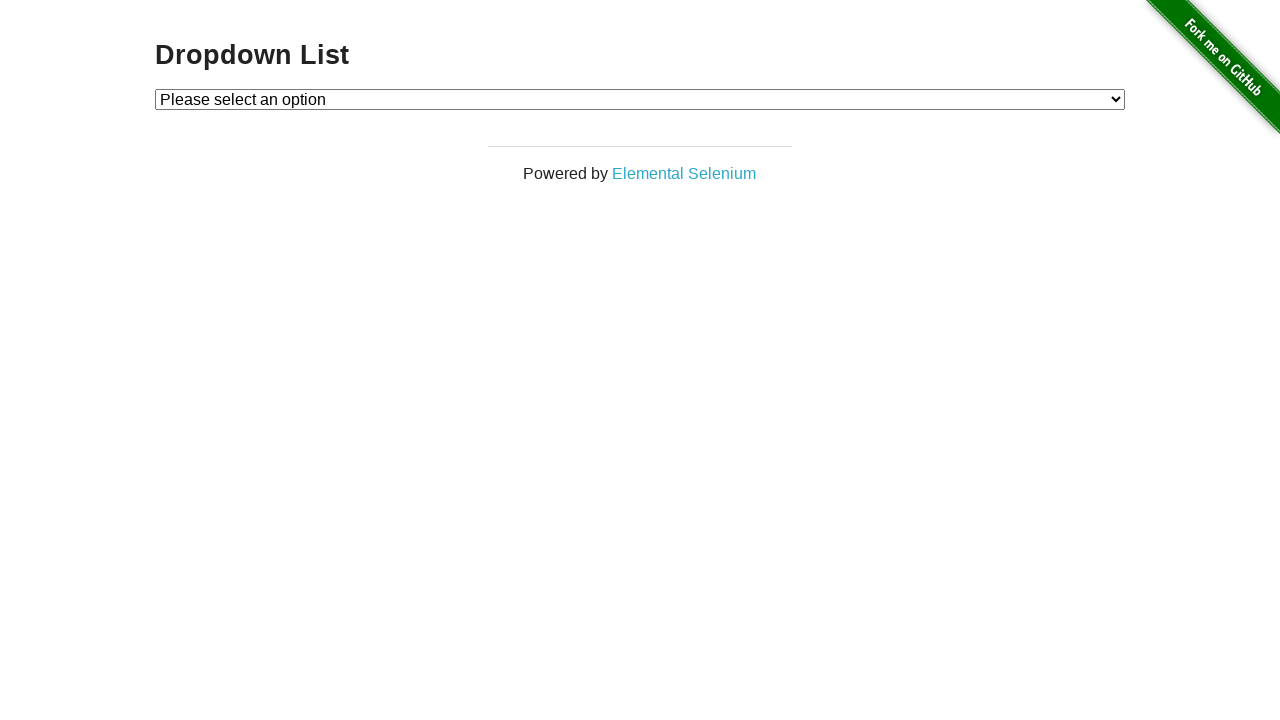

Selected option with value '2' from dropdown on #dropdown
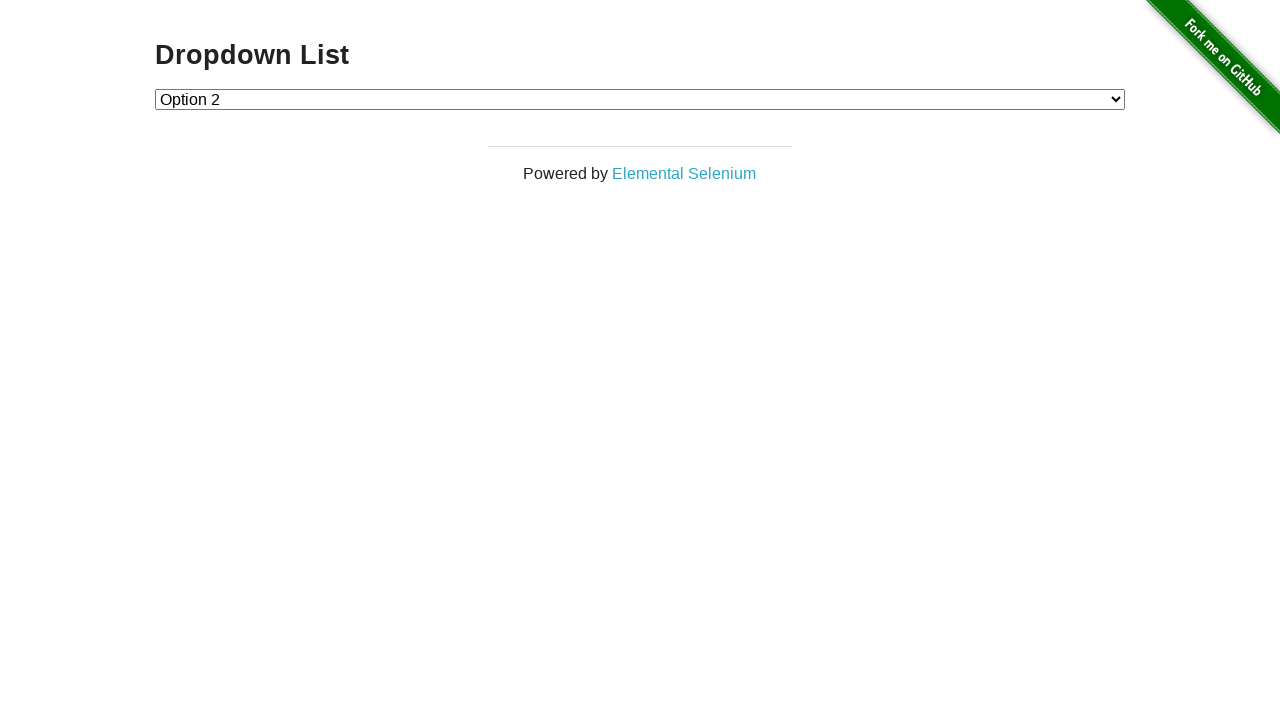

Located checked option in dropdown
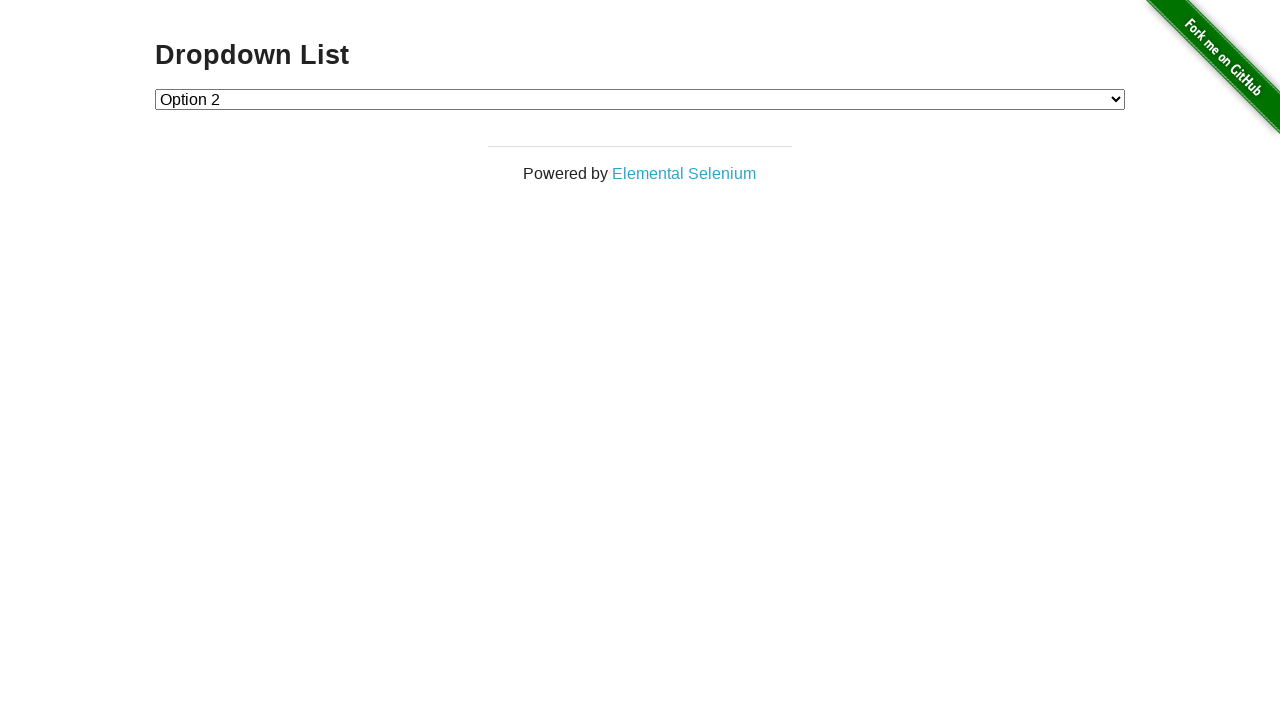

Verified selected option contains 'Option 2' text
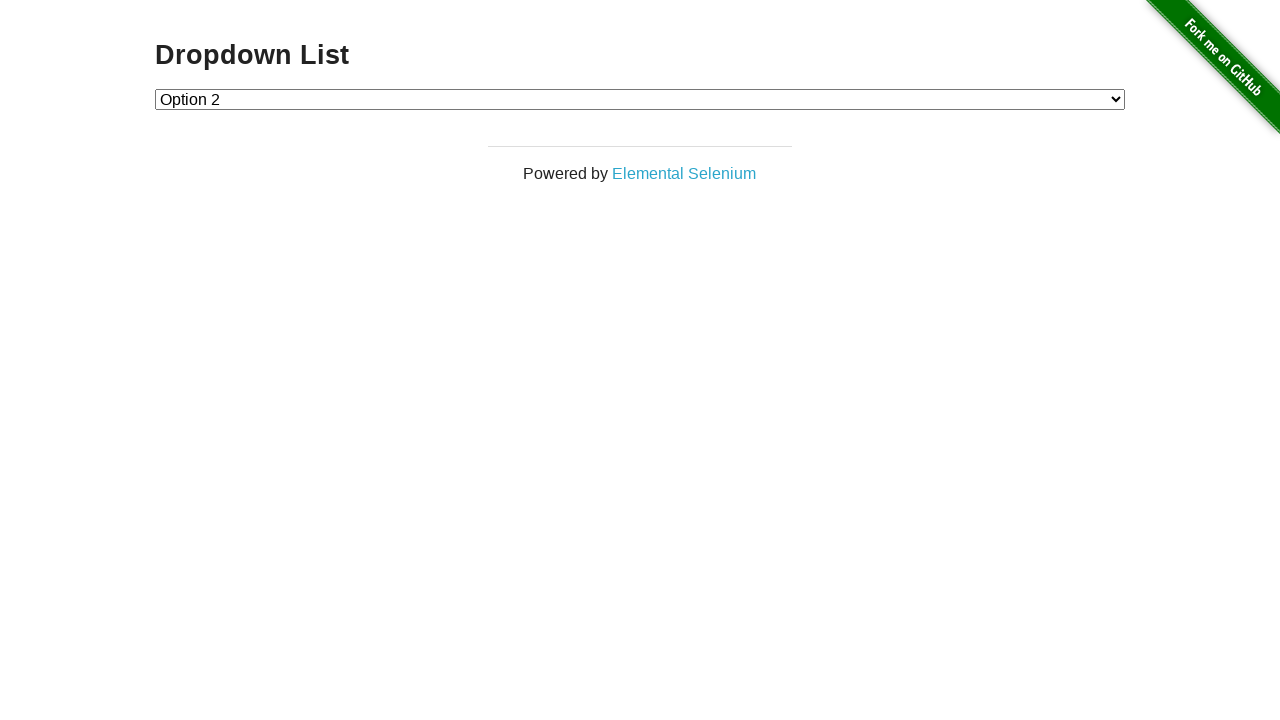

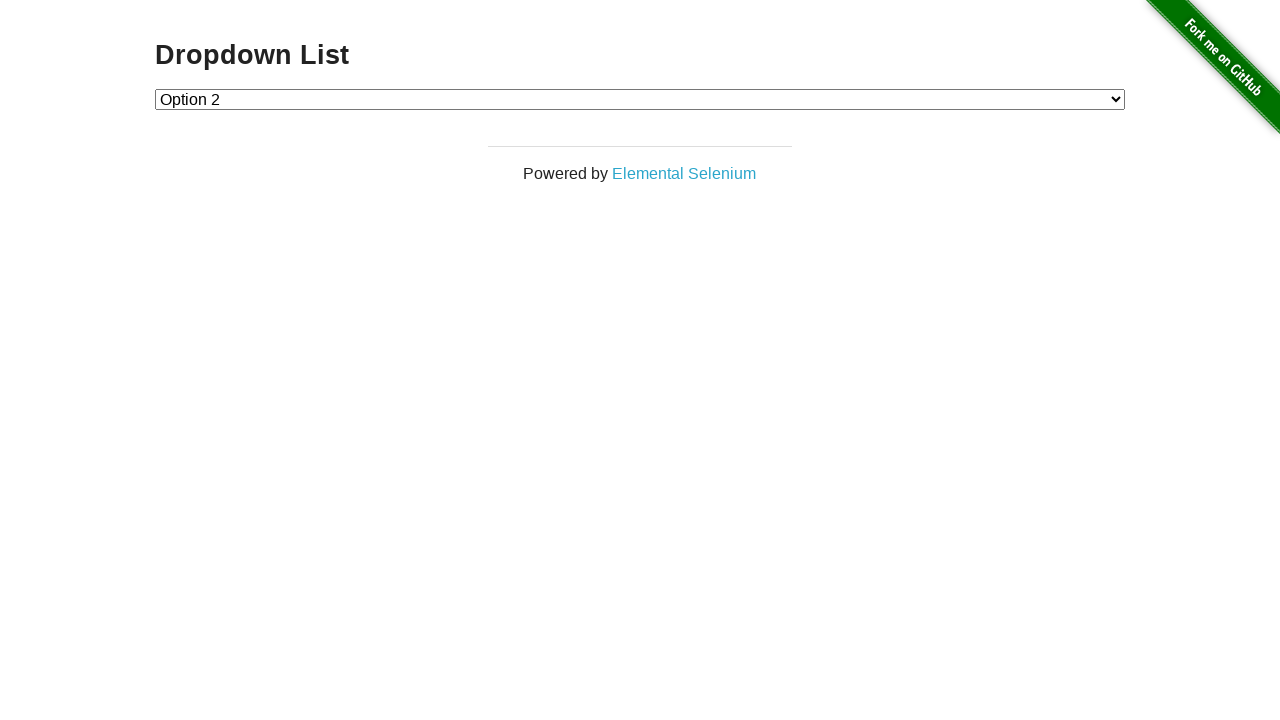